Tests a registration form by filling in required fields (first name, last name, email, phone, address) and verifying successful submission with a congratulations message.

Starting URL: http://suninjuly.github.io/registration1.html

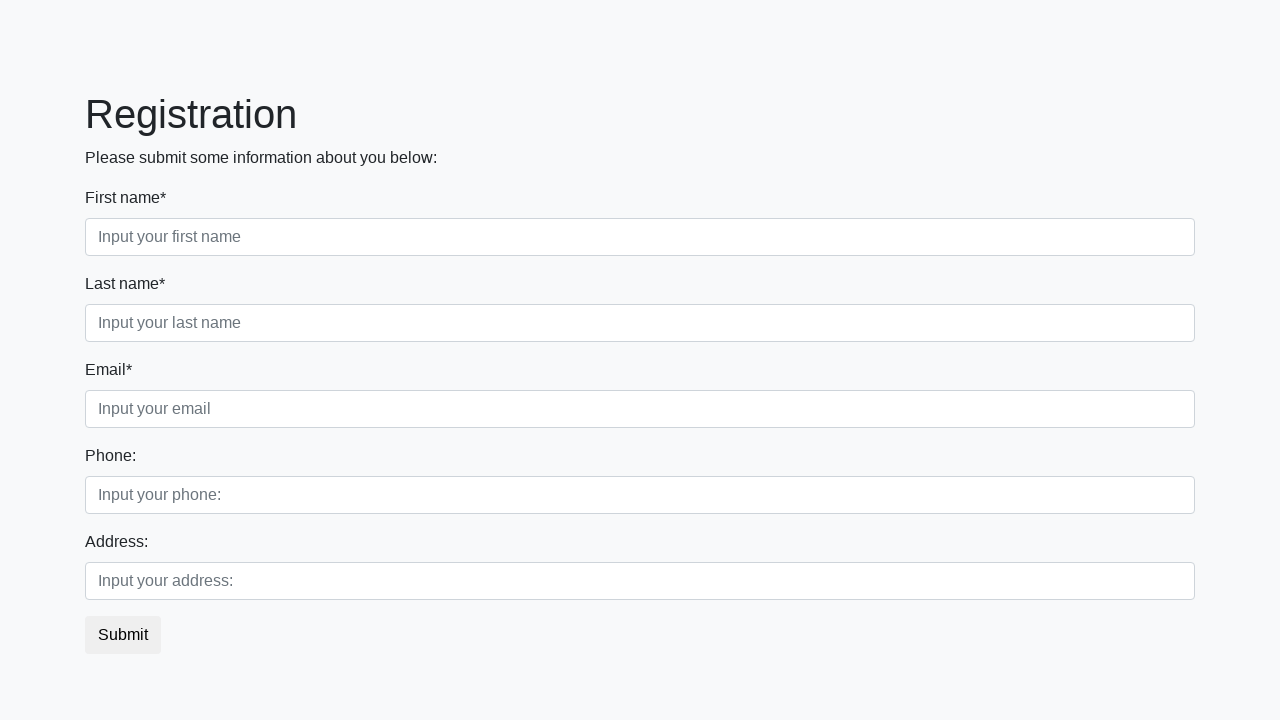

Filled first name field with 'Ivan' on input[placeholder='Input your first name']
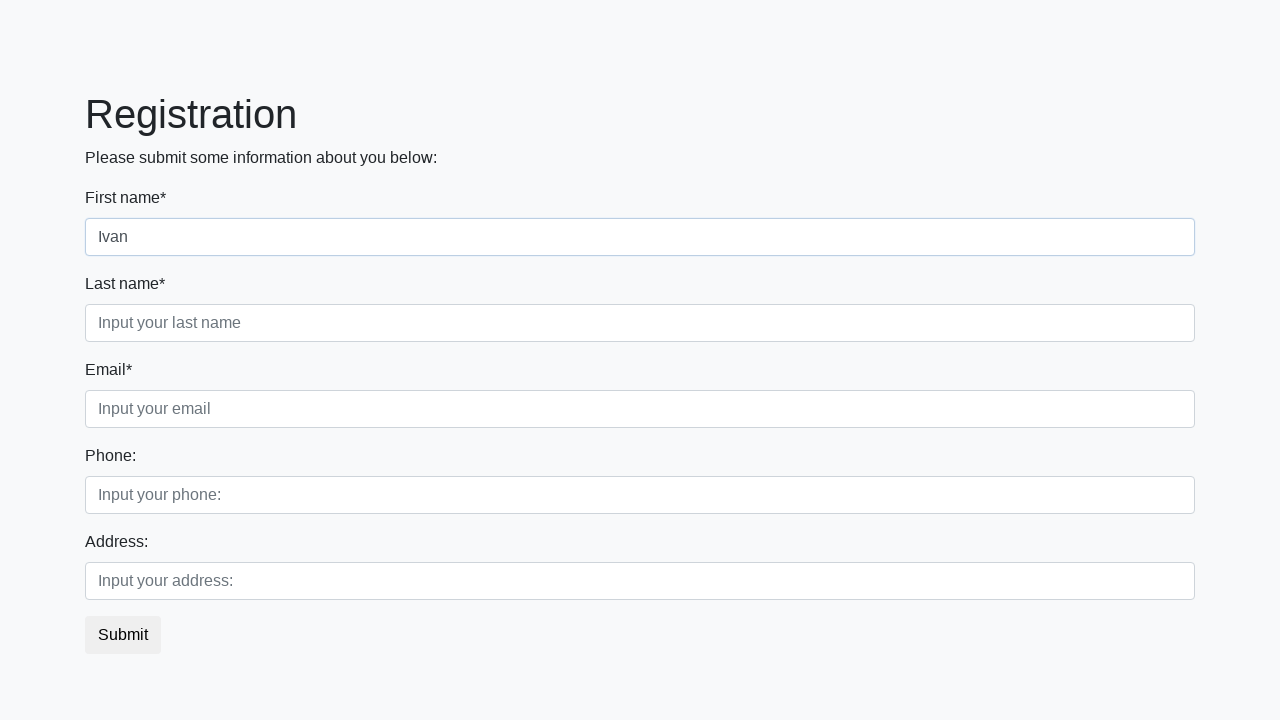

Filled last name field with 'Petrov' on input[placeholder='Input your last name']
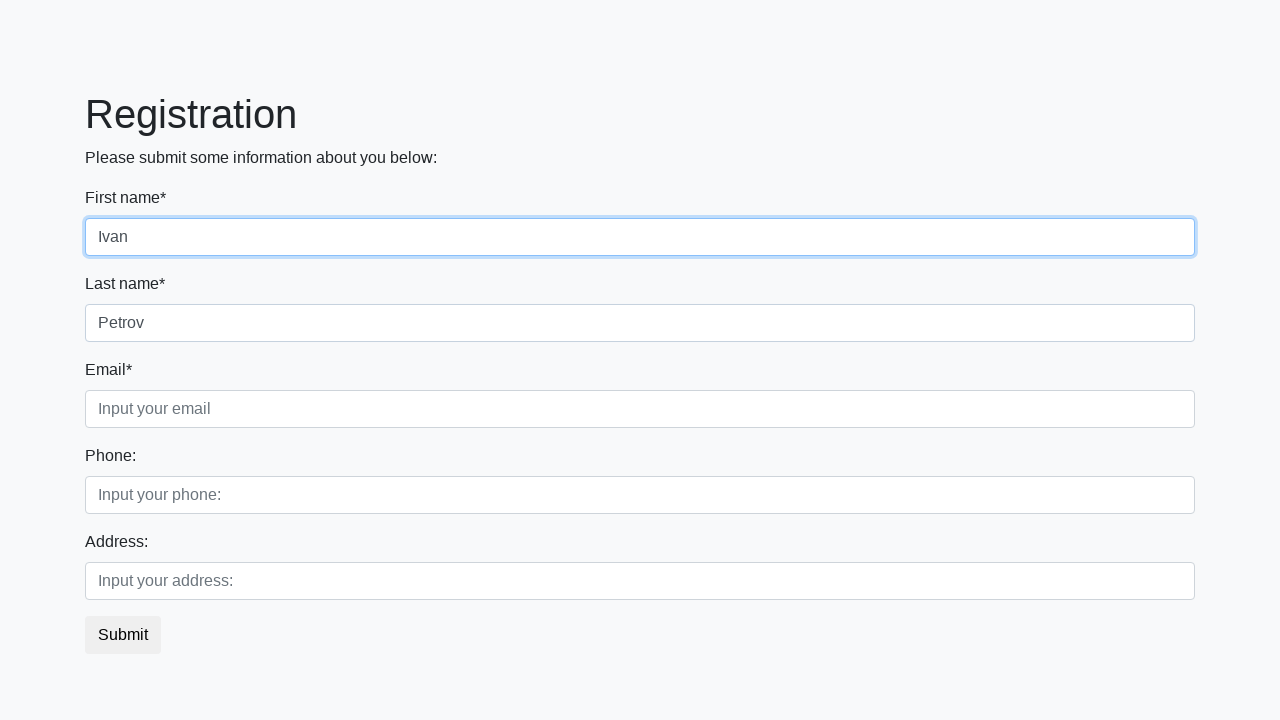

Filled email field with 'ivanpetrov@mail.ru' on input[placeholder='Input your email']
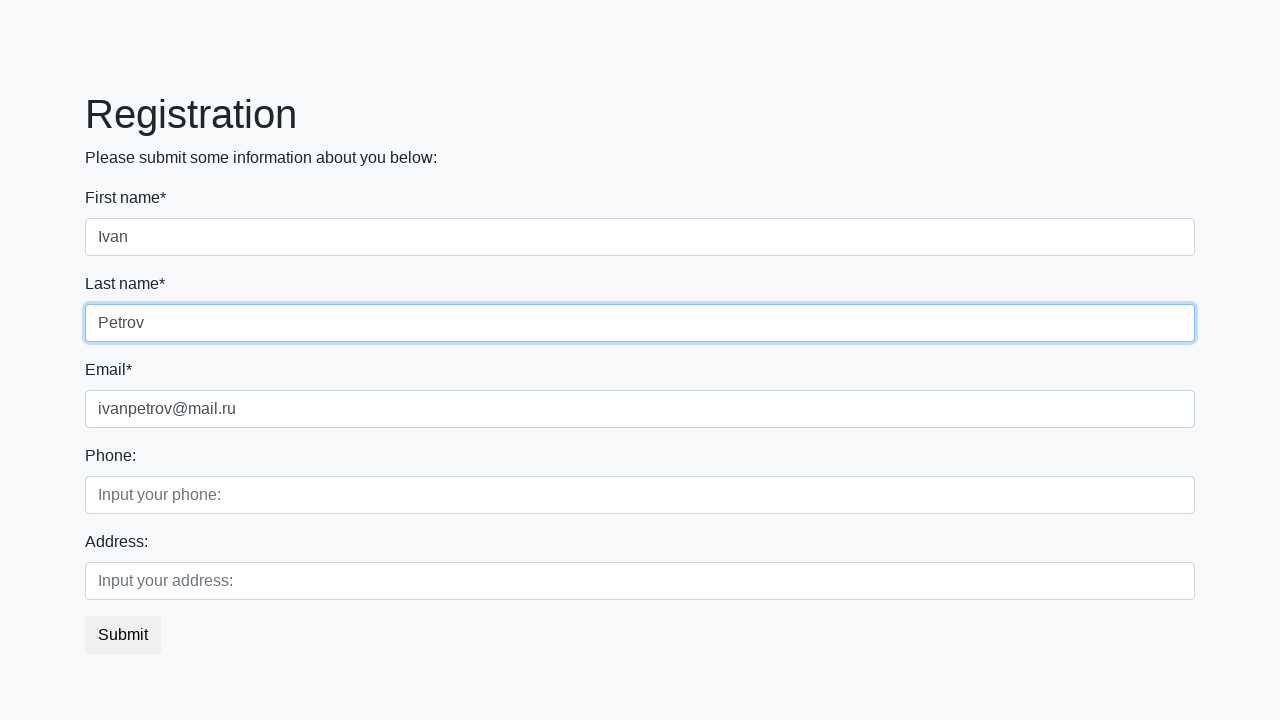

Filled phone field with '123456789' on input[placeholder='Input your phone:']
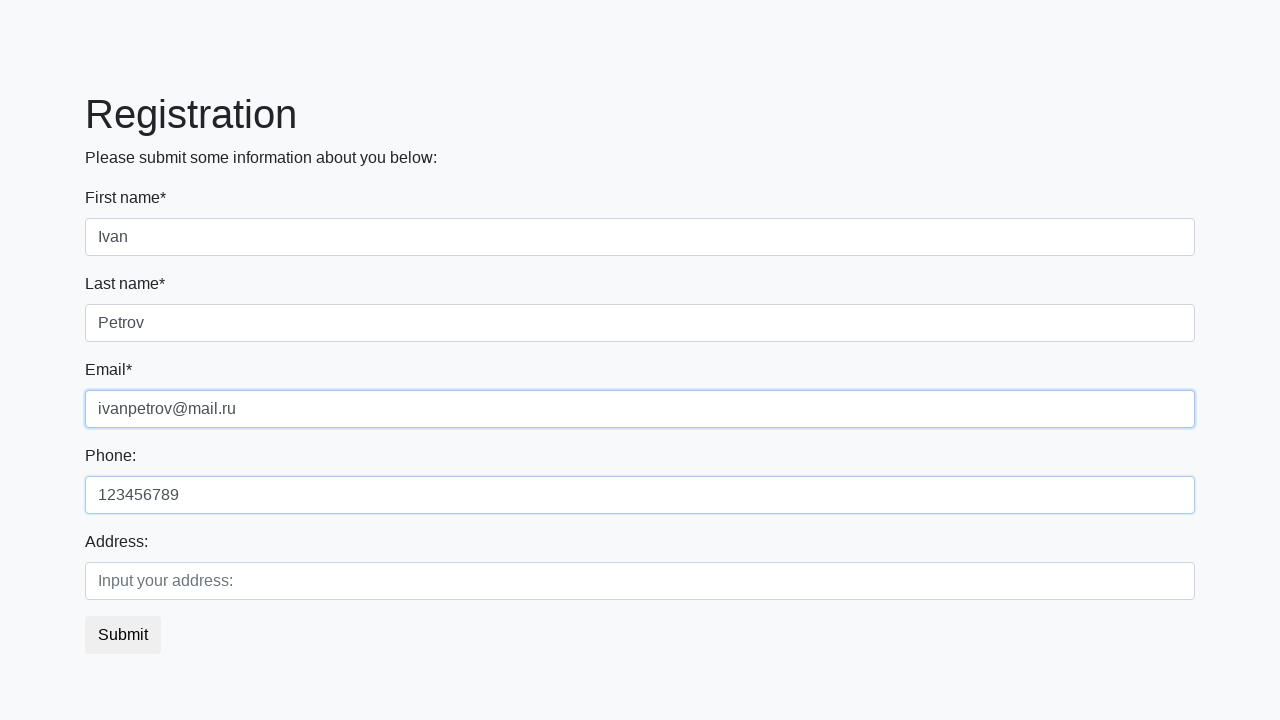

Filled address field with 'Russia' on input[placeholder='Input your address:']
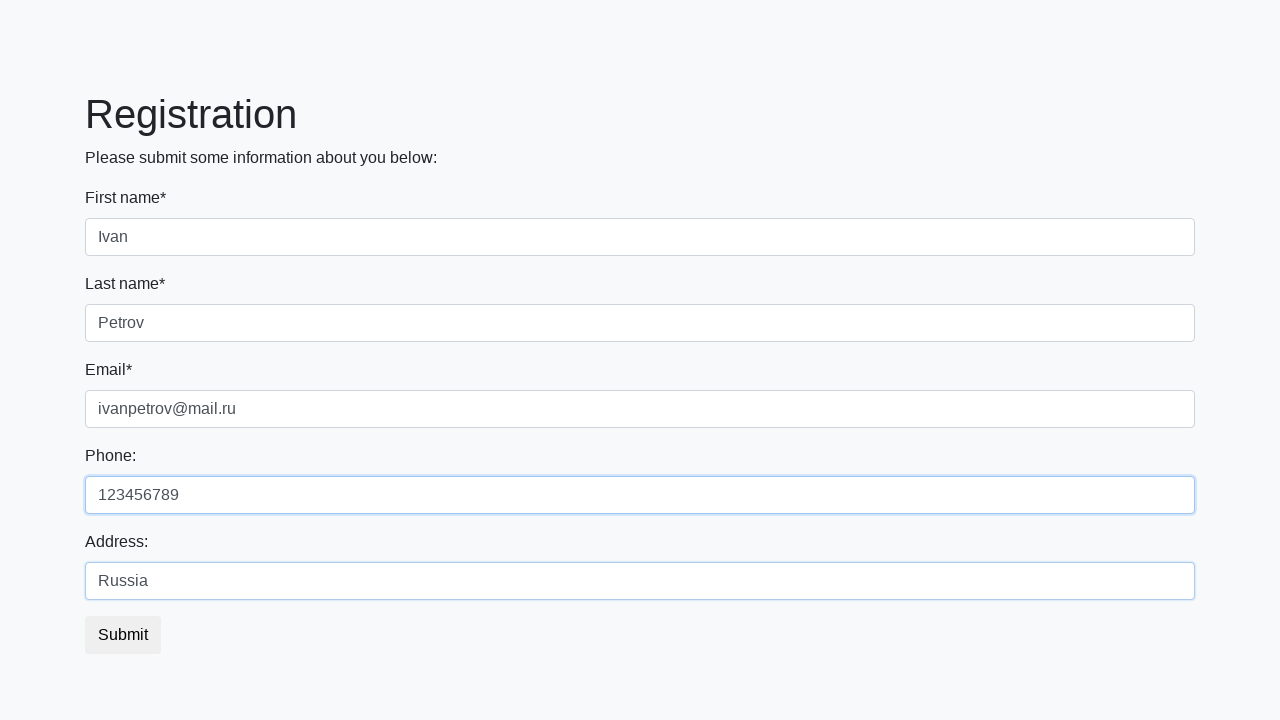

Clicked Submit button at (123, 635) on button:has-text('Submit')
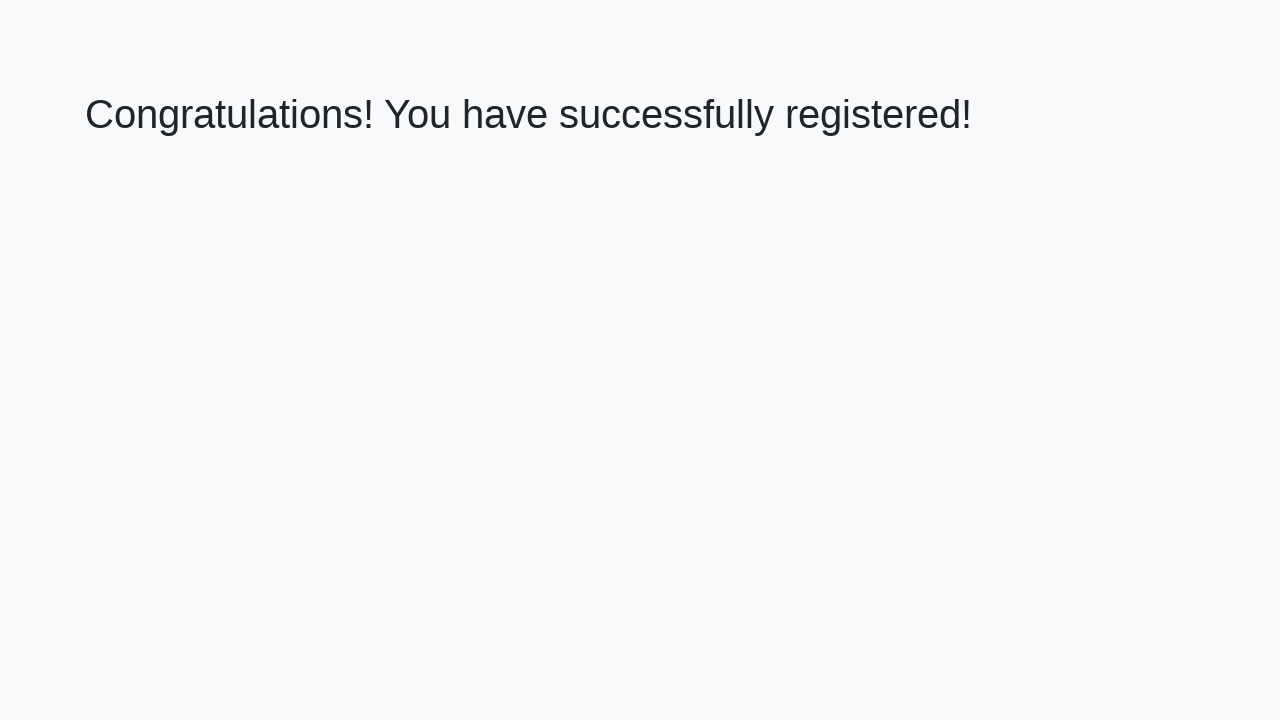

Success message heading loaded
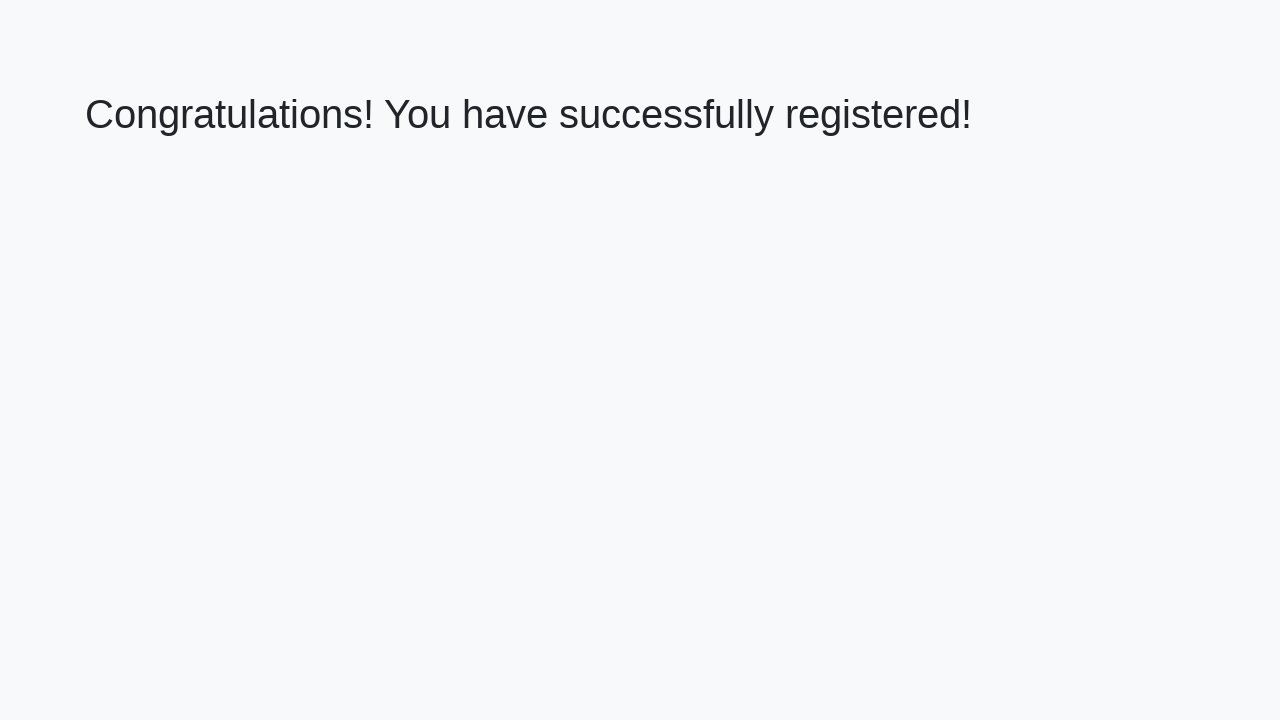

Retrieved success message text
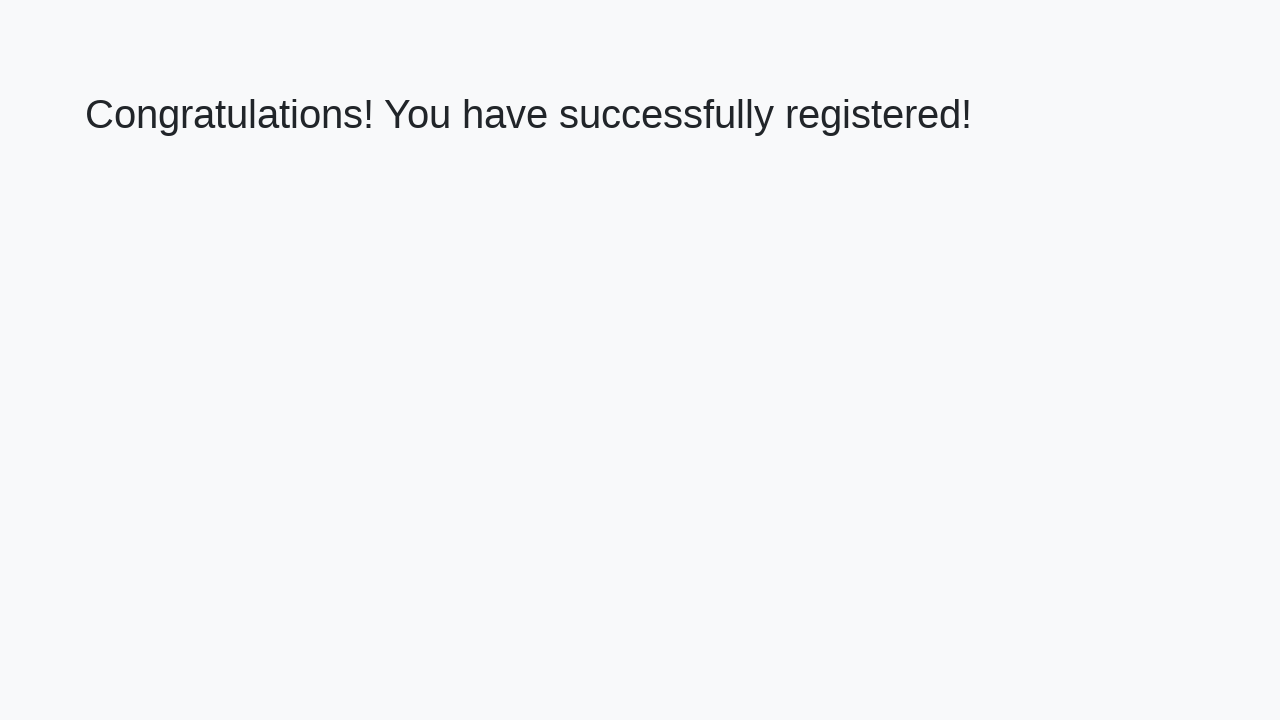

Verified congratulations message displayed
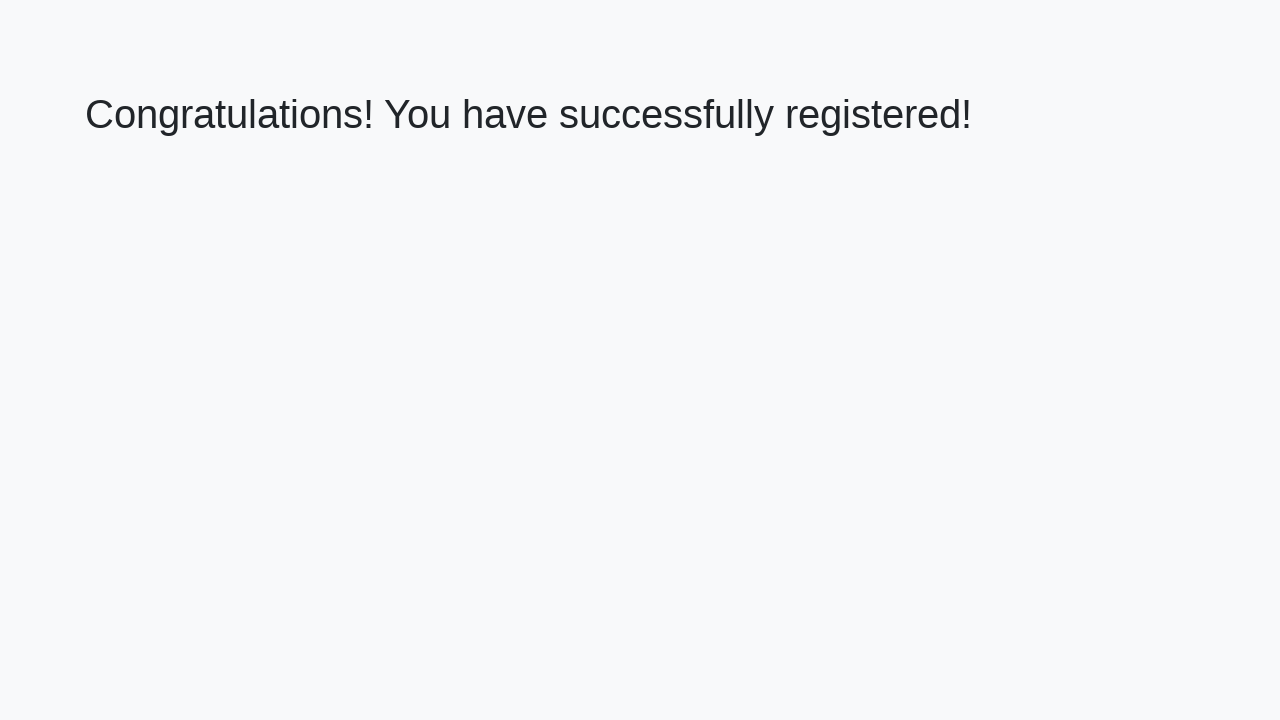

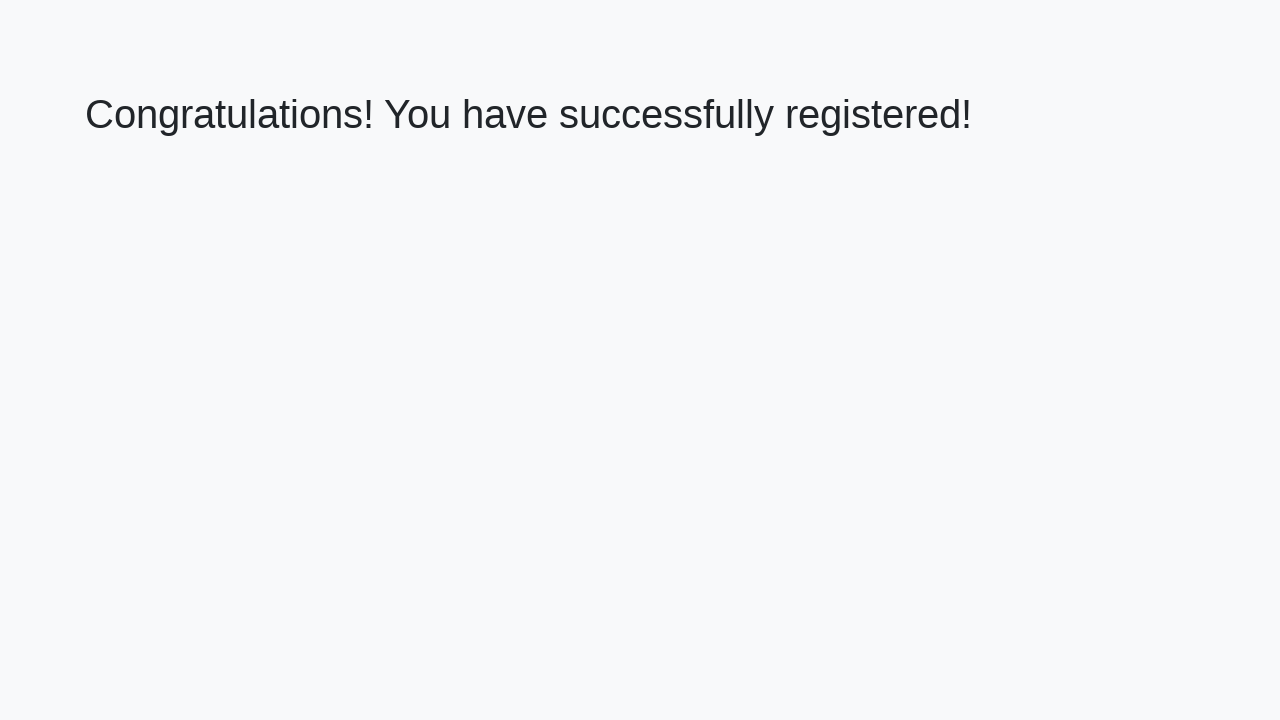